Navigates to a test page, clicks a specific link, fills out a form with personal information, and submits it

Starting URL: http://suninjuly.github.io/find_link_text

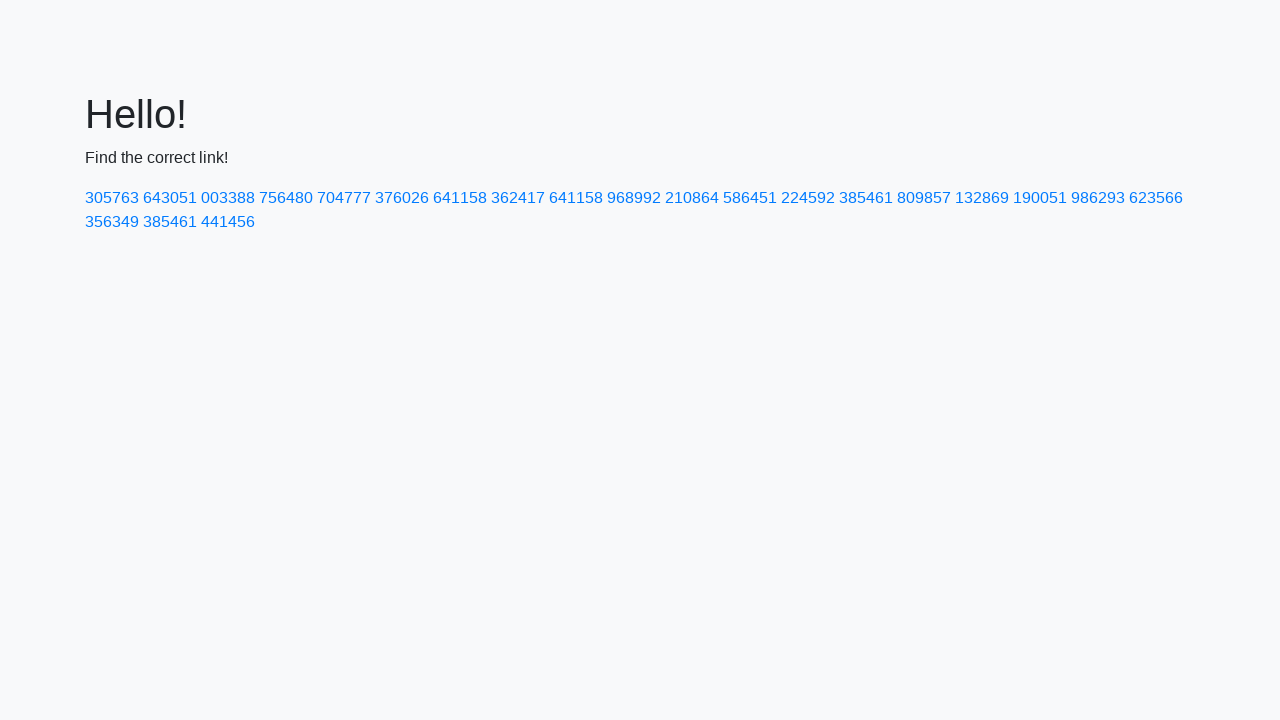

Navigated to test page at http://suninjuly.github.io/find_link_text
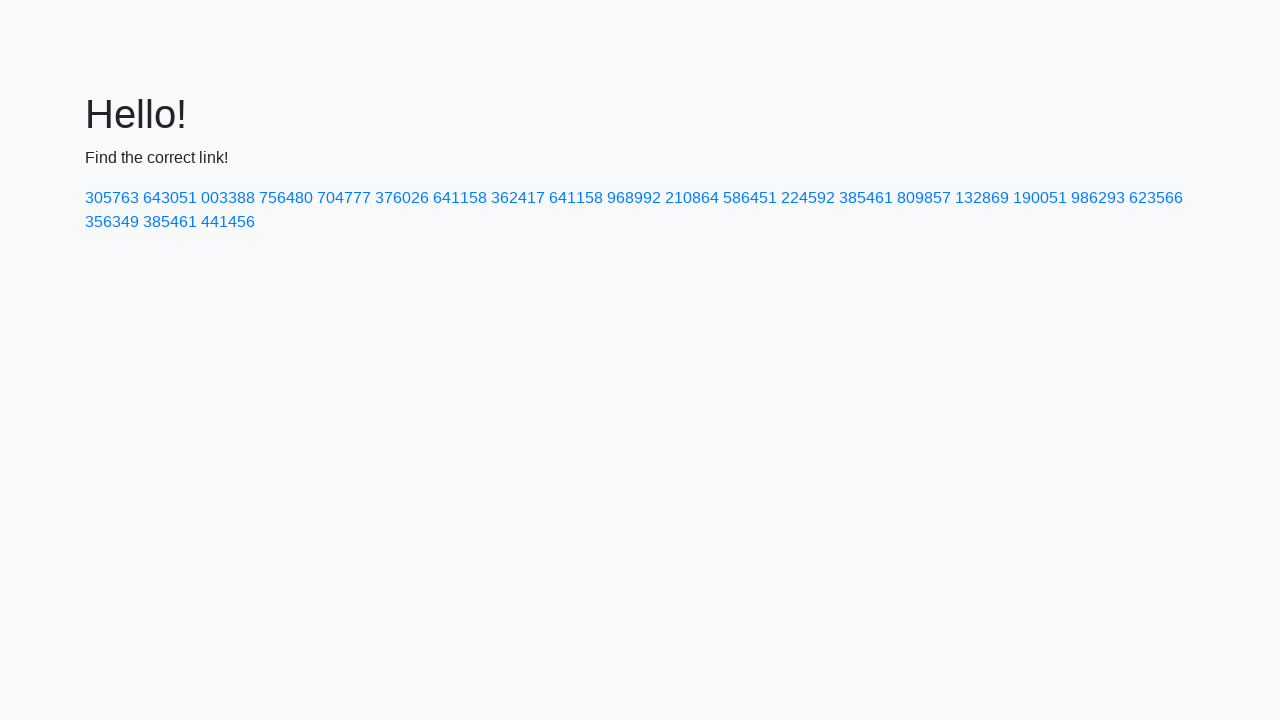

Clicked link with text '224592' at (808, 198) on text=224592
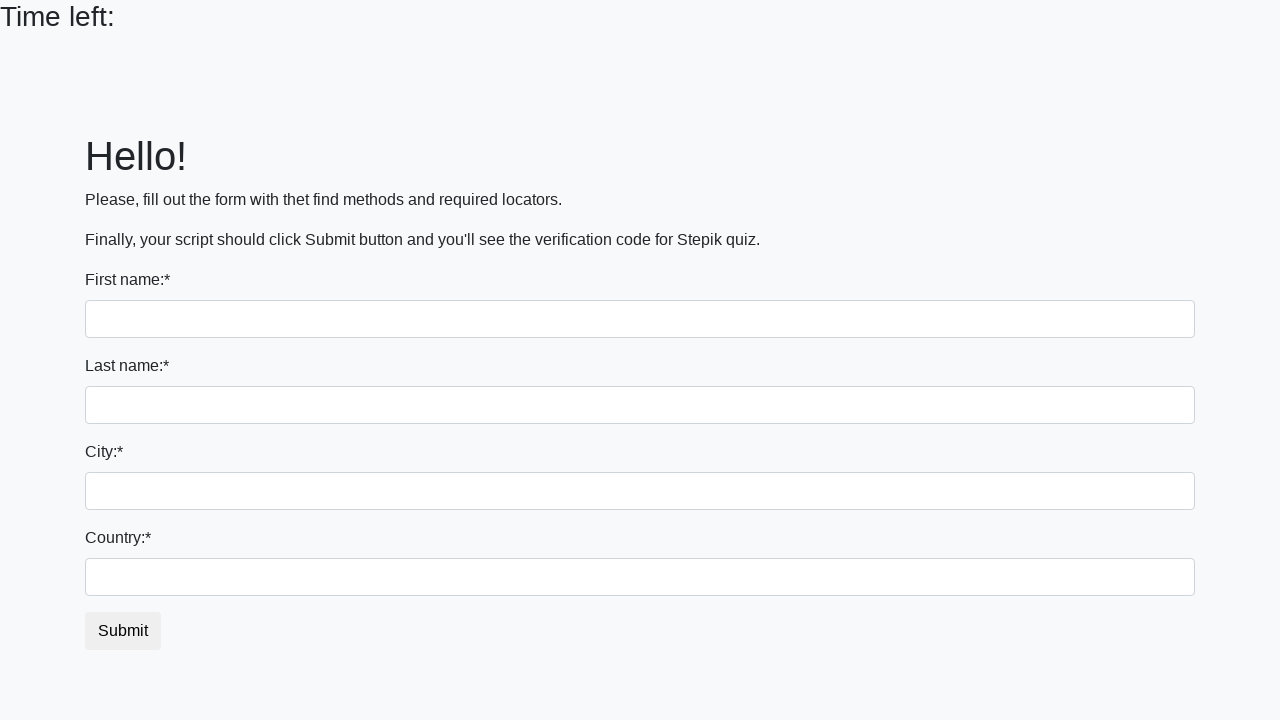

Filled first name field with 'Ivan' on input:first-of-type
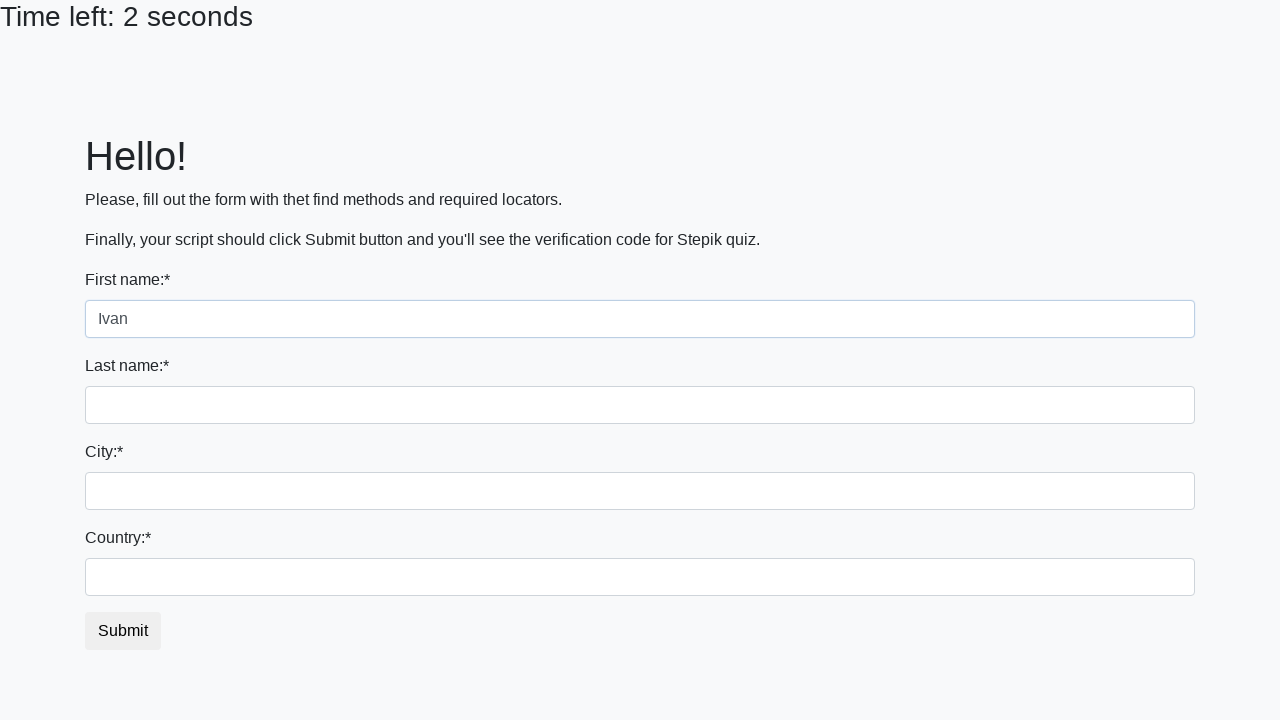

Filled last name field with 'Petrov' on input[name='last_name']
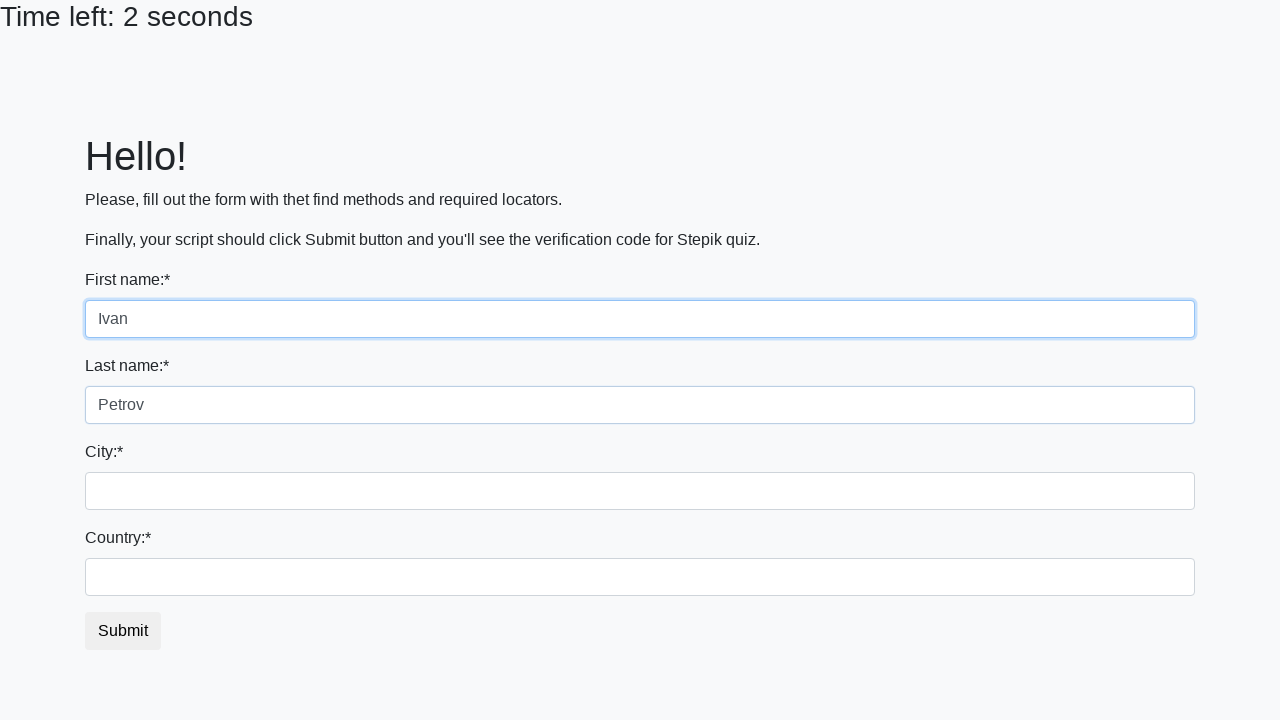

Filled city field with 'Moscow' on .city
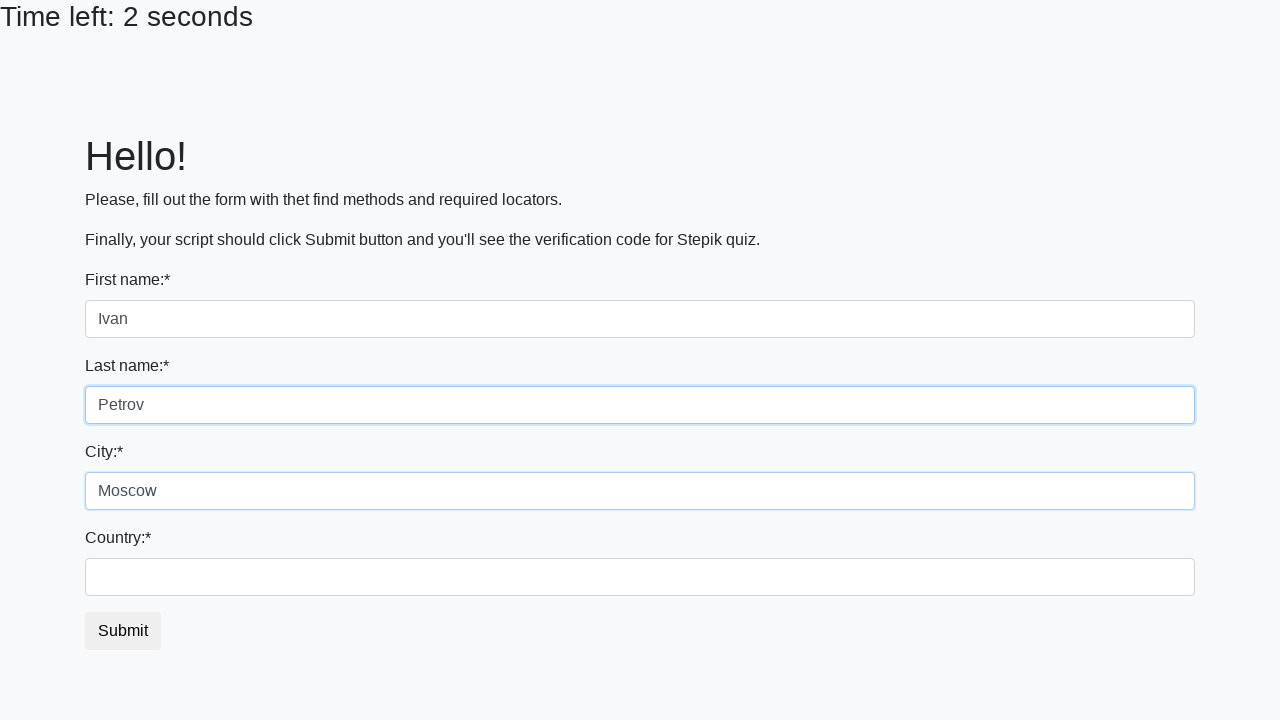

Filled country field with 'Russia' on #country
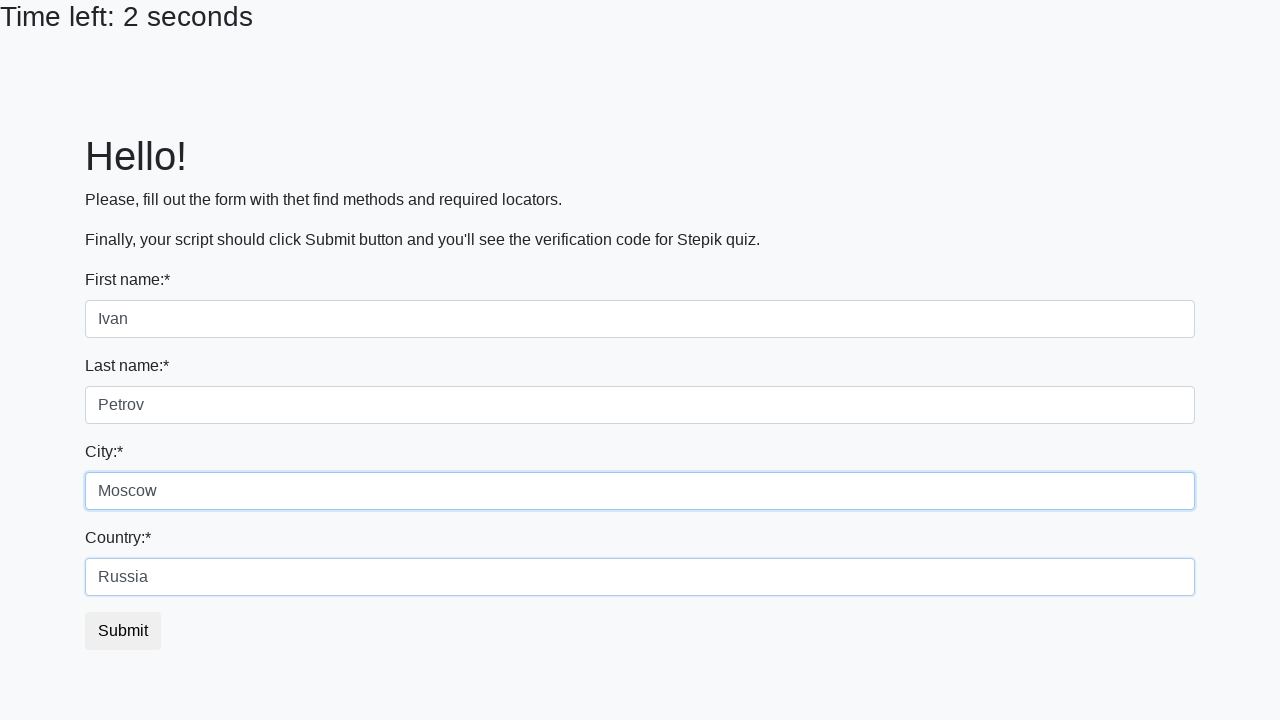

Clicked submit button to submit the form at (123, 631) on .btn-default
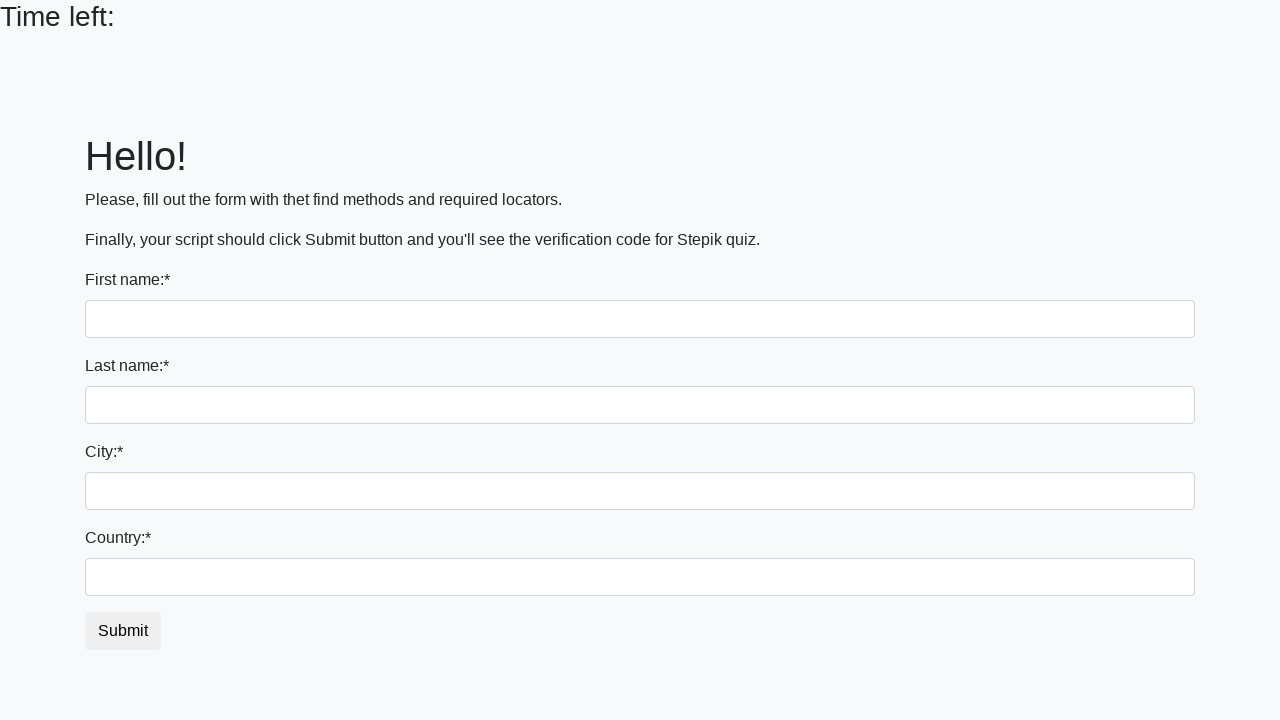

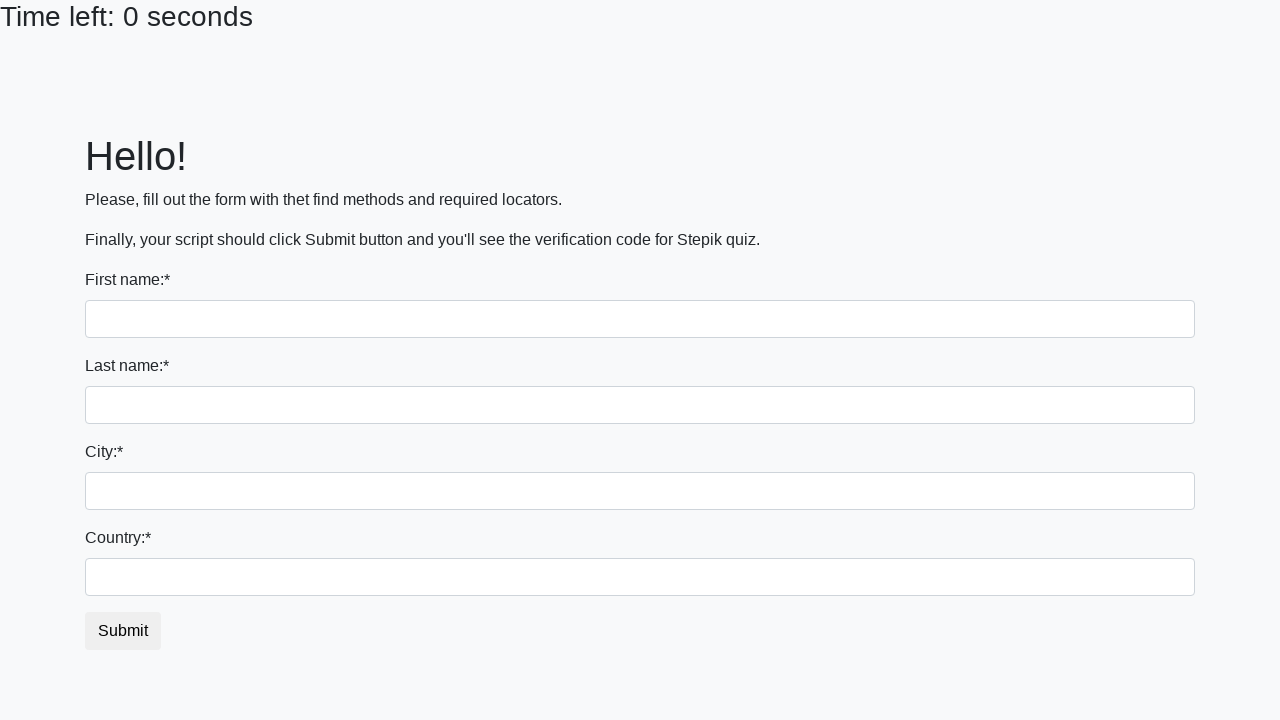